Tests multi-select dropdown by selecting multiple hobby values simultaneously

Starting URL: https://freelance-learn-automation.vercel.app/signup

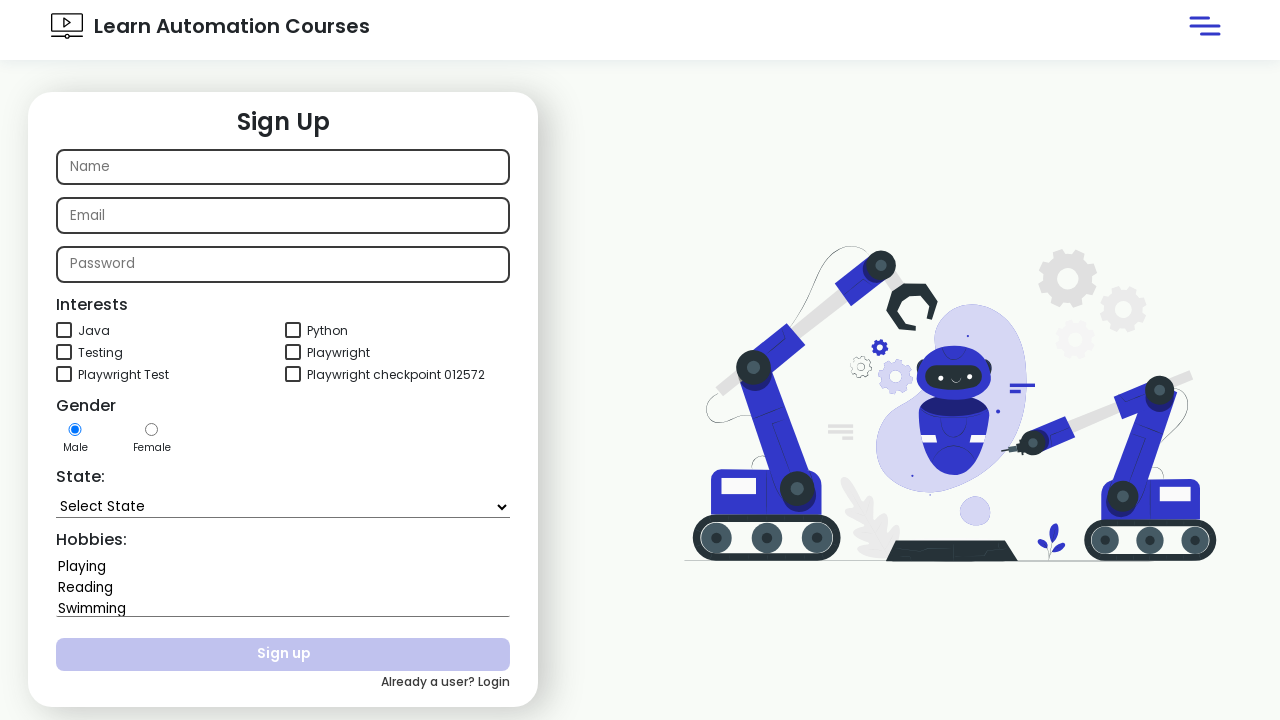

Selected multiple hobby values (Playing, Reading, Swimming) from dropdown on #hobbies
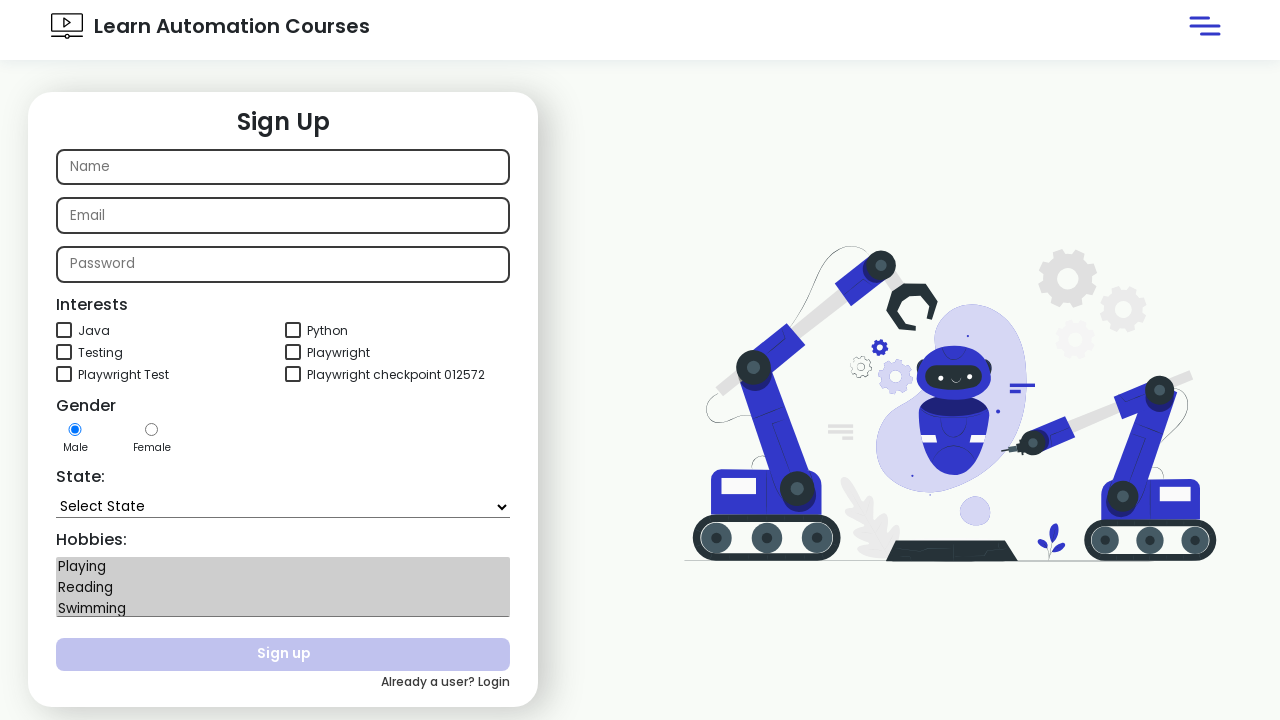

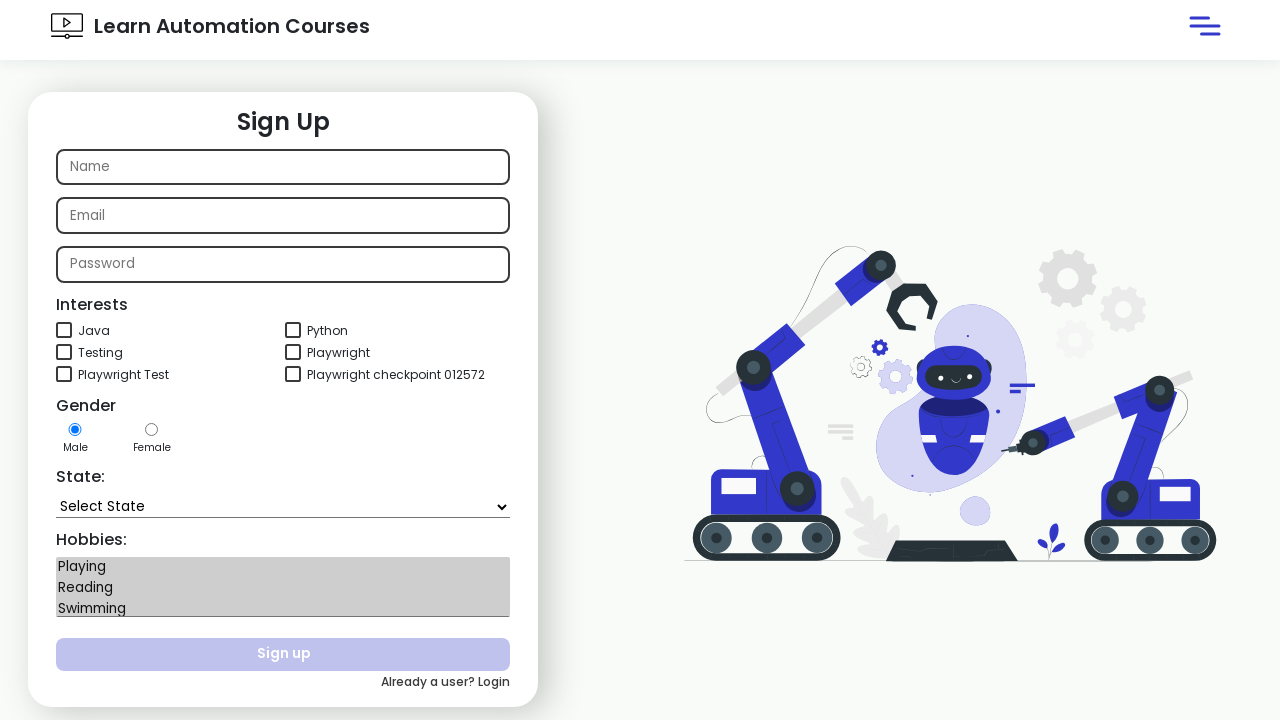